Tests file upload functionality by navigating to the file upload page, selecting a file, and submitting it. A temporary test file is created for the upload.

Starting URL: http://the-internet.herokuapp.com/

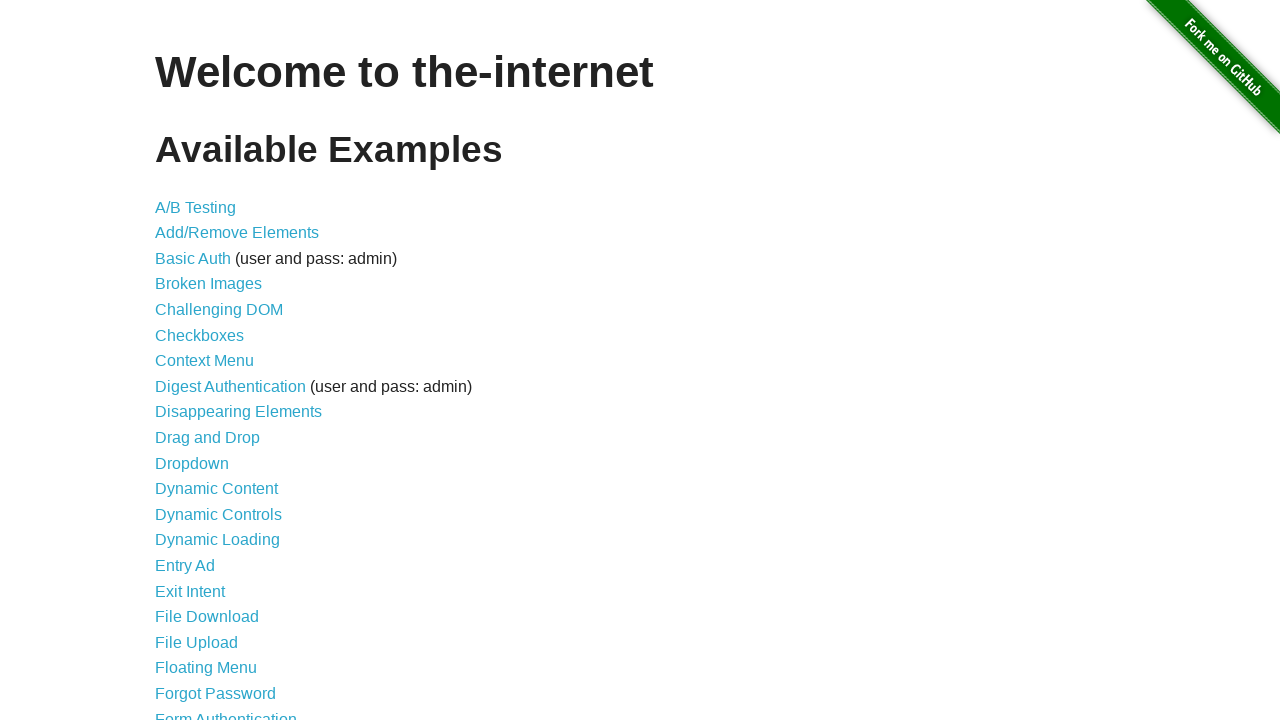

Created temporary test file for upload
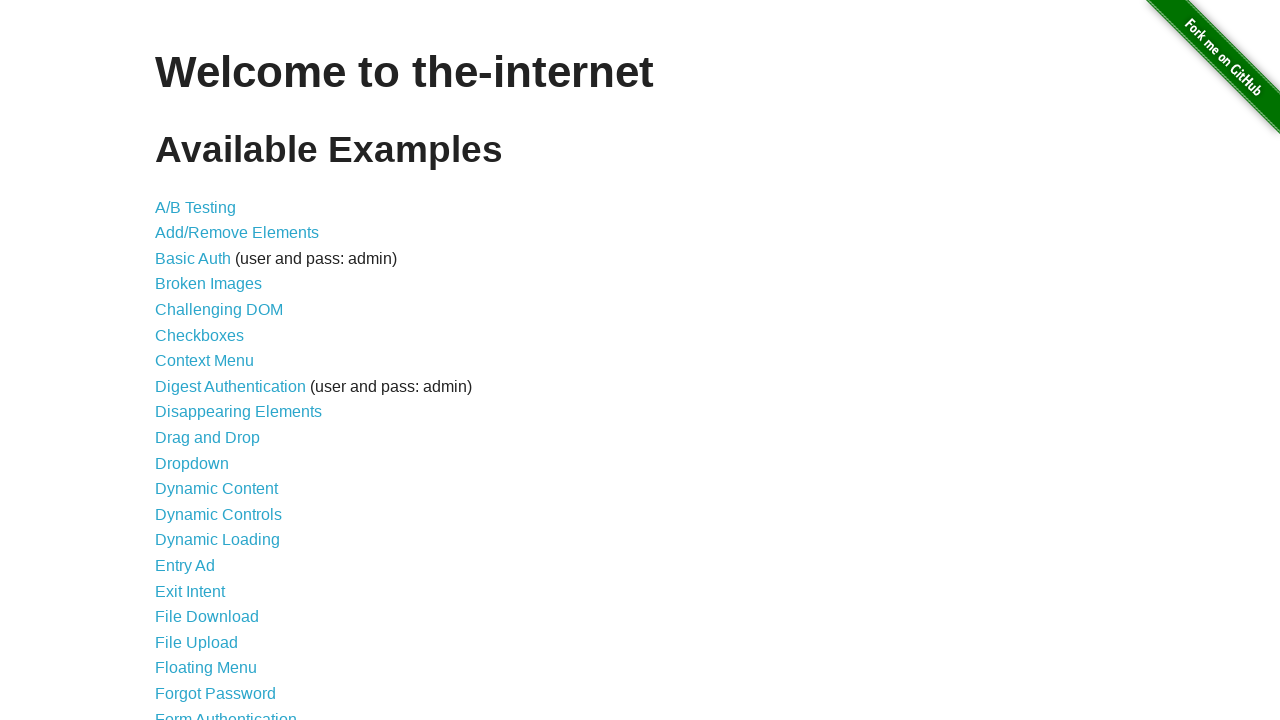

Clicked on File Upload link at (196, 642) on text=File Upload
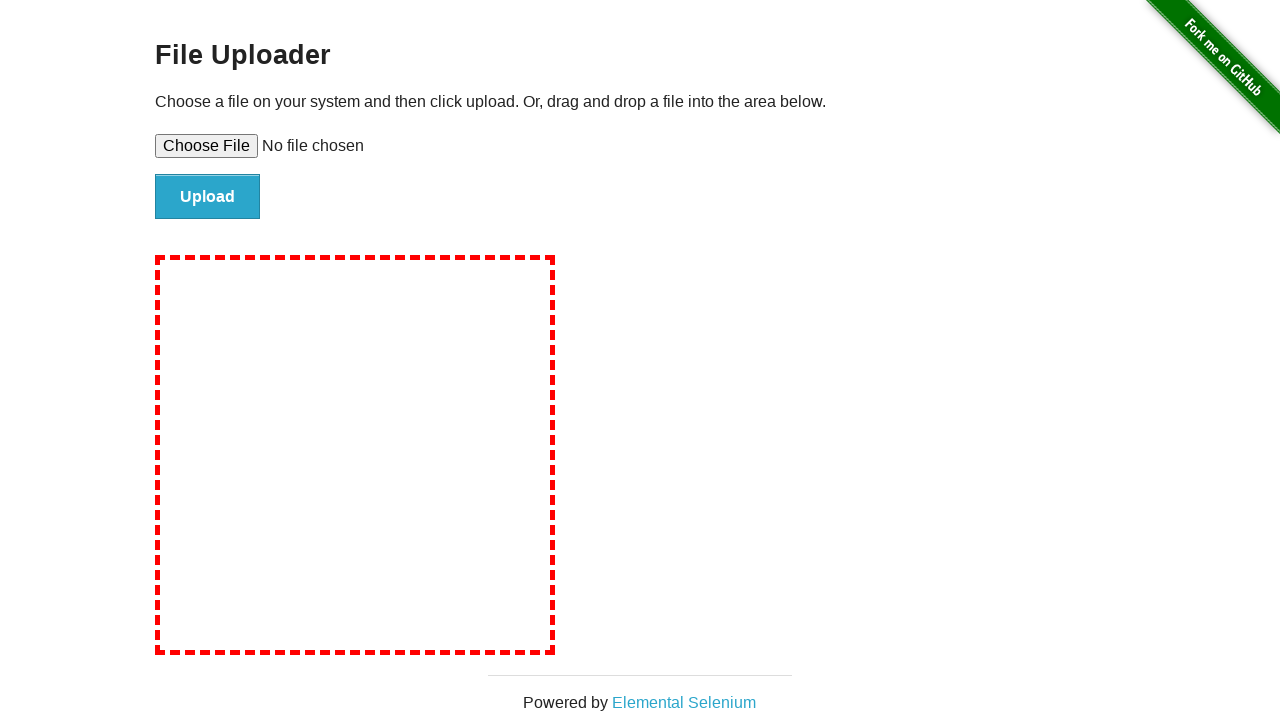

File upload page loaded and file input field is visible
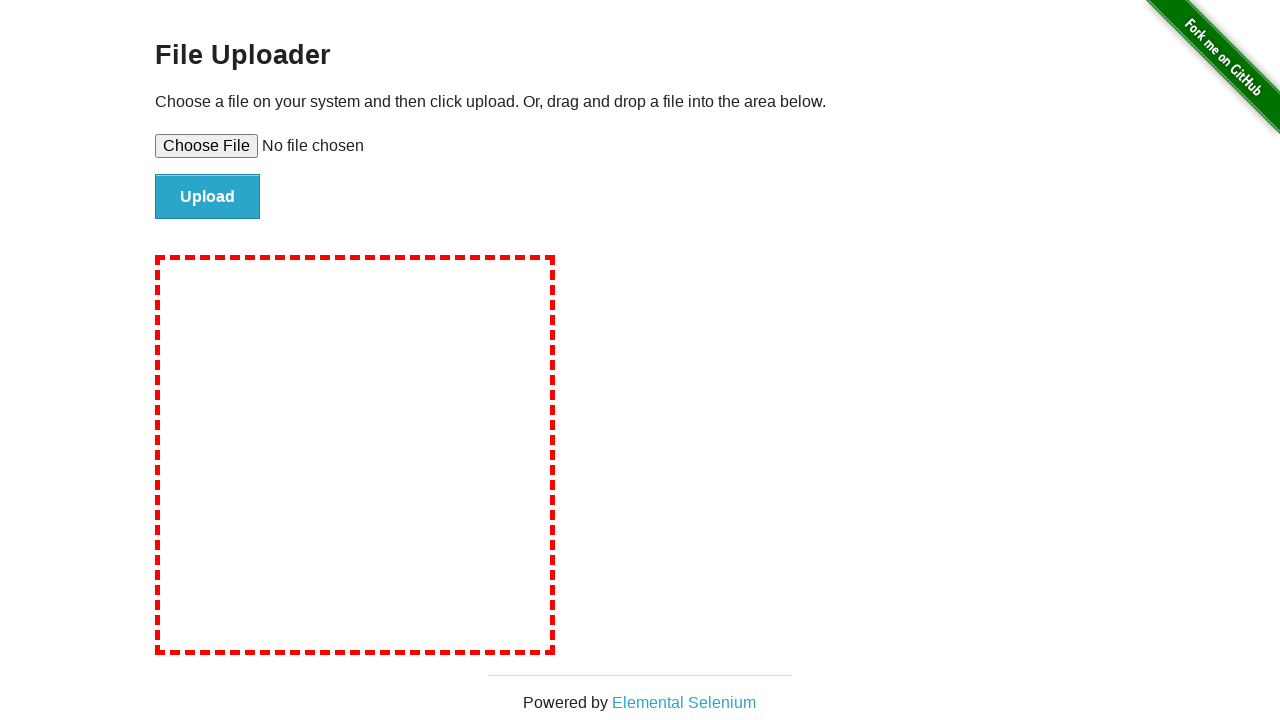

Selected test file for upload
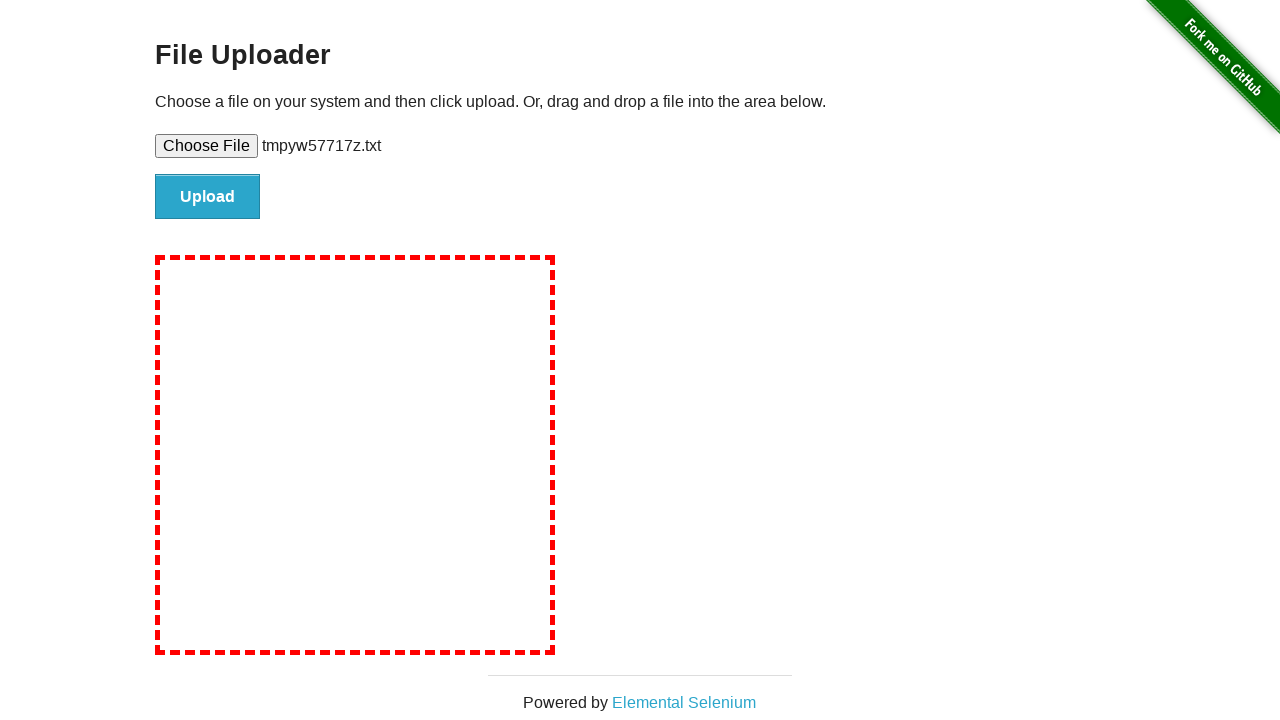

Clicked submit button to upload file at (208, 197) on #file-submit
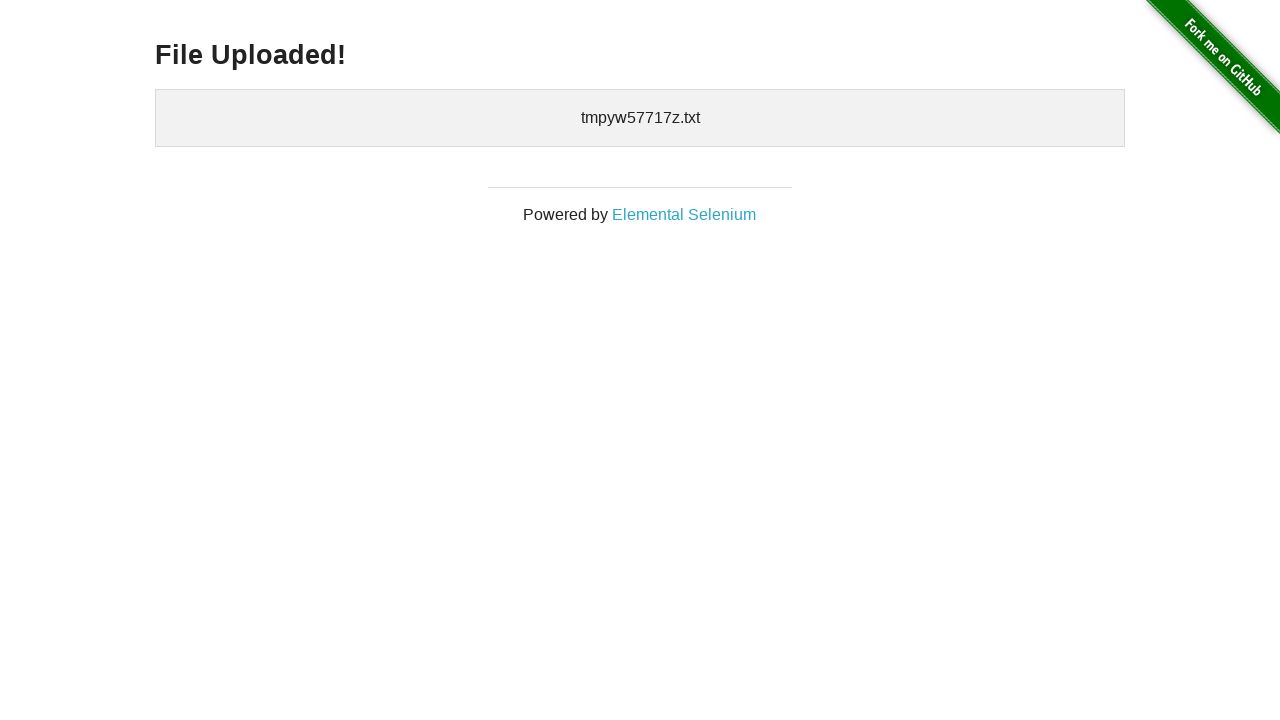

File upload completed and confirmation message displayed
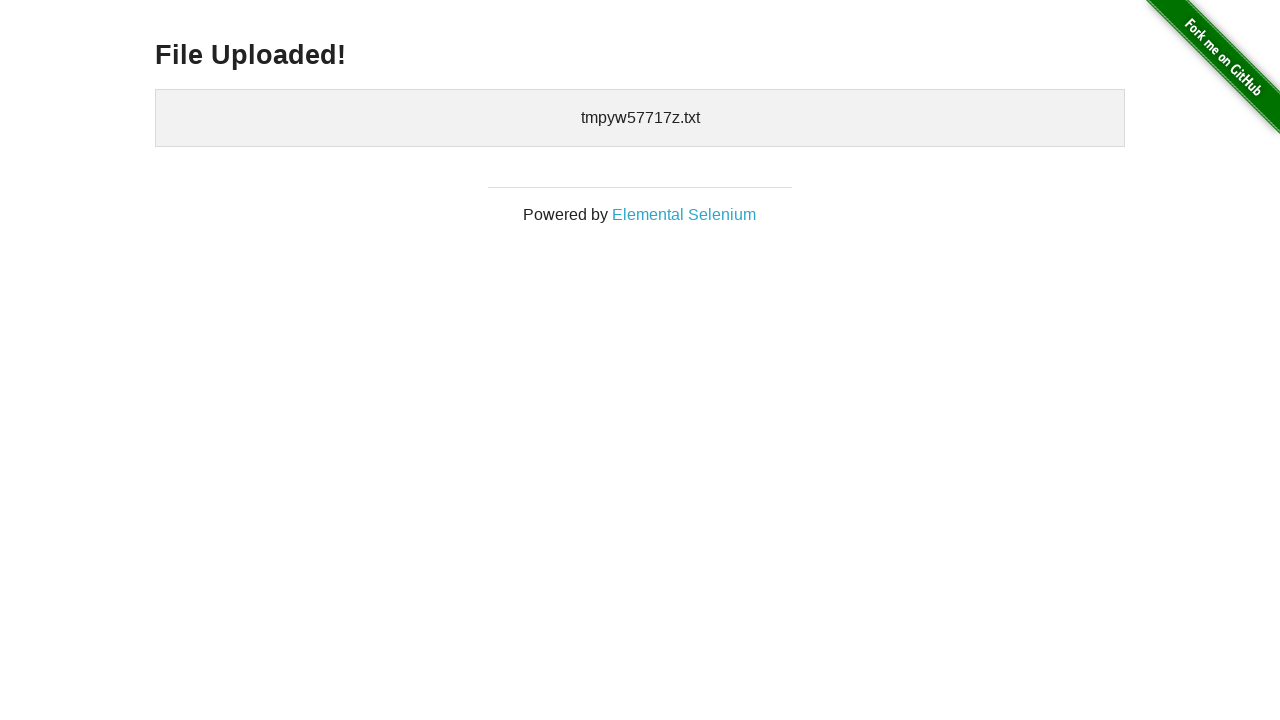

Cleaned up temporary test file
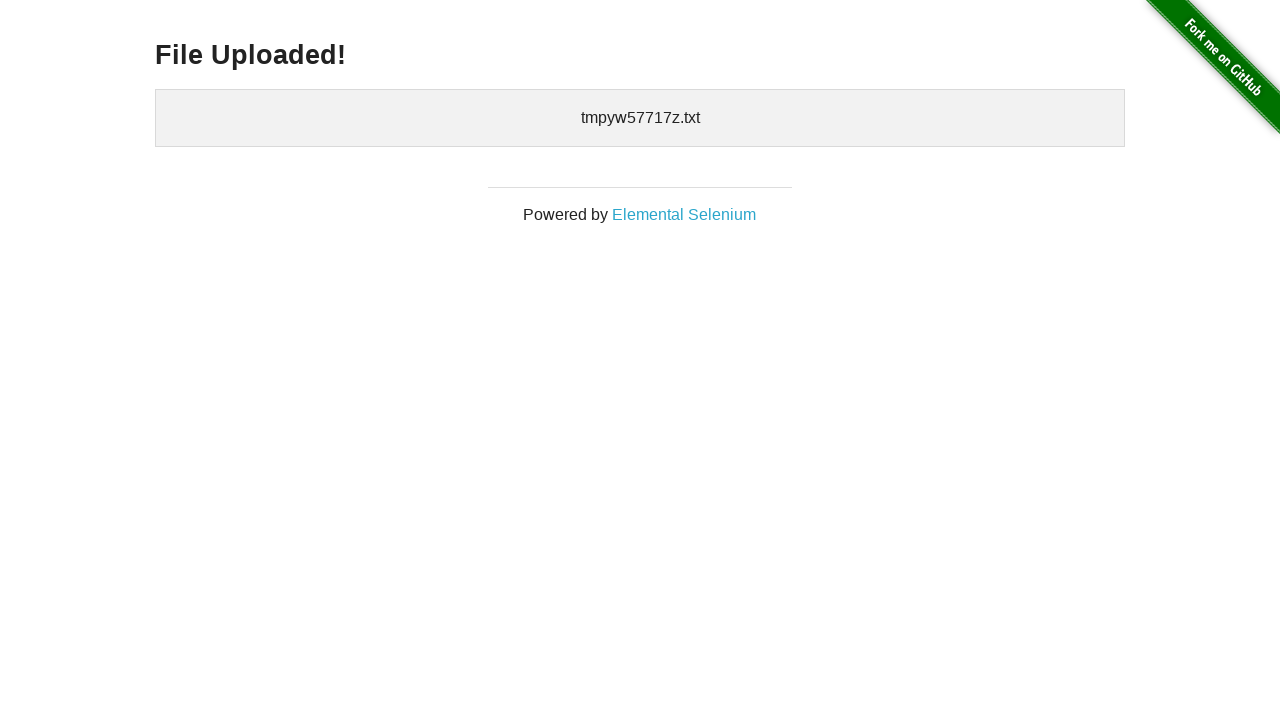

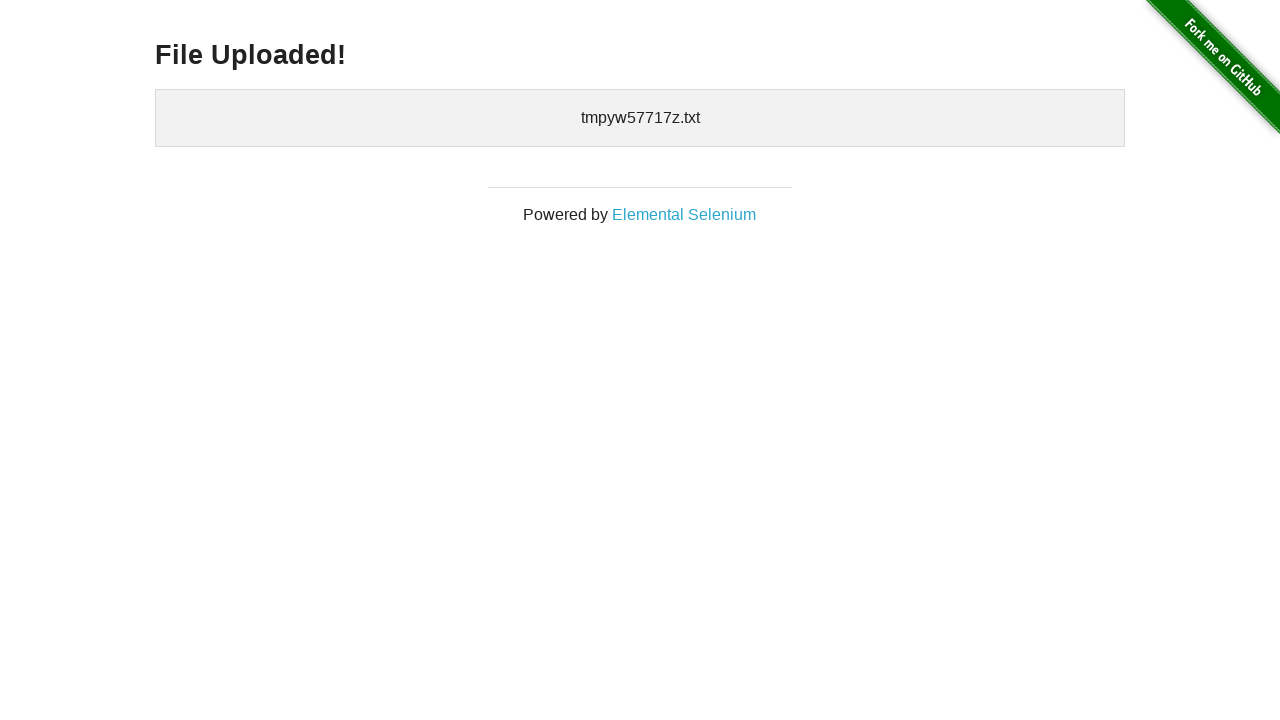